Tests form filling with copy-paste functionality, filling user details and copying current address to permanent address using keyboard shortcuts

Starting URL: https://demoqa.com/text-box

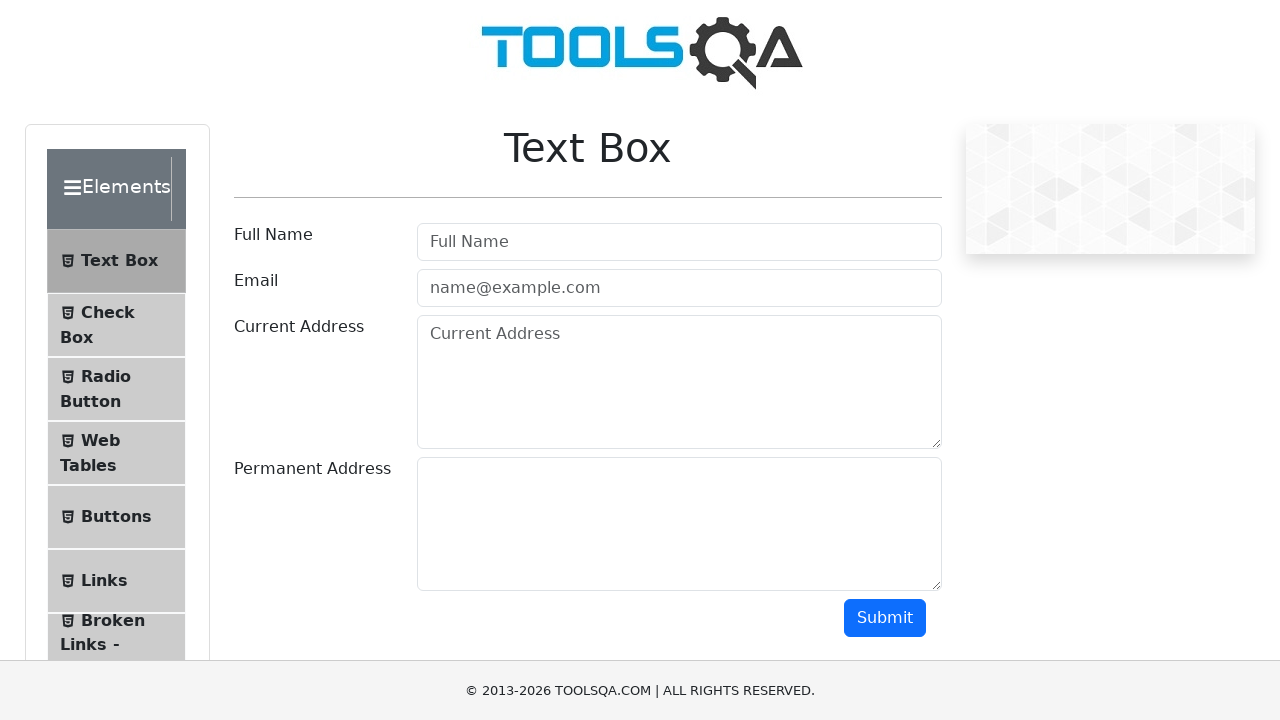

Filled userName field with 'Sai Prakash' on #userName
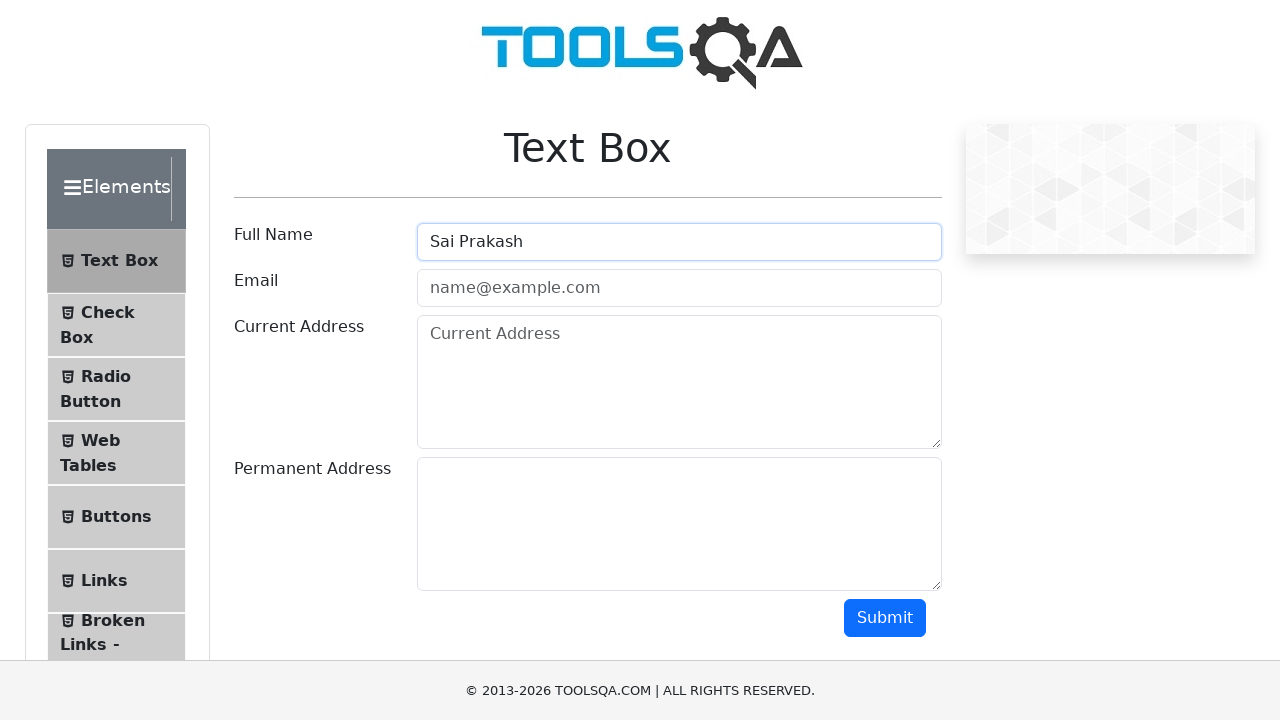

Filled userEmail field with 'saiprakash.m1896@gmail.com' on #userEmail
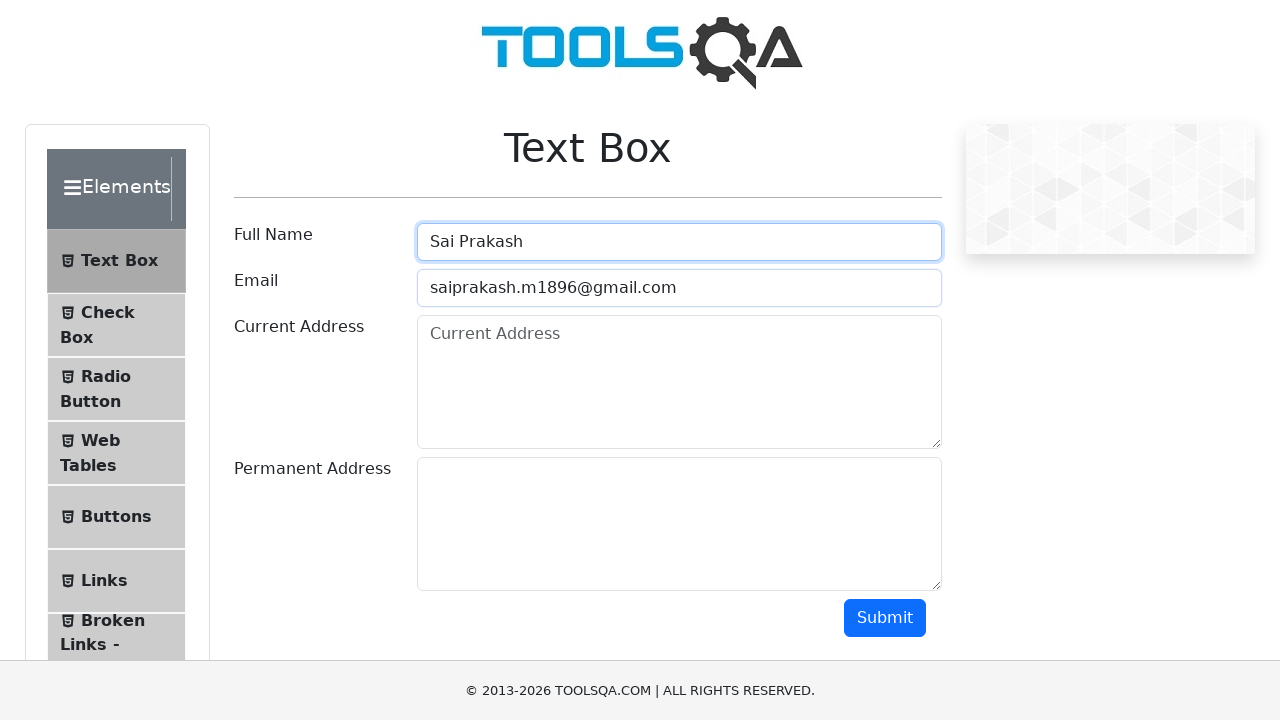

Filled currentAddress field with 'Pune' on #currentAddress
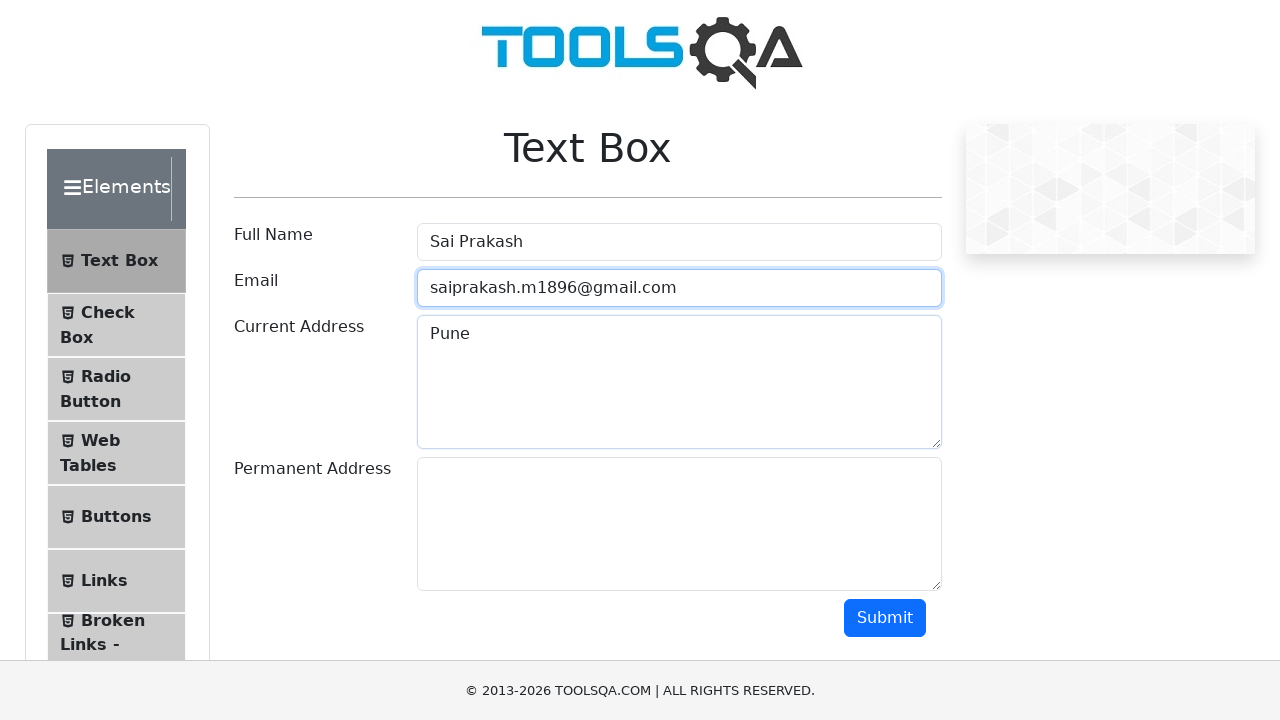

Clicked currentAddress field to focus at (679, 382) on #currentAddress
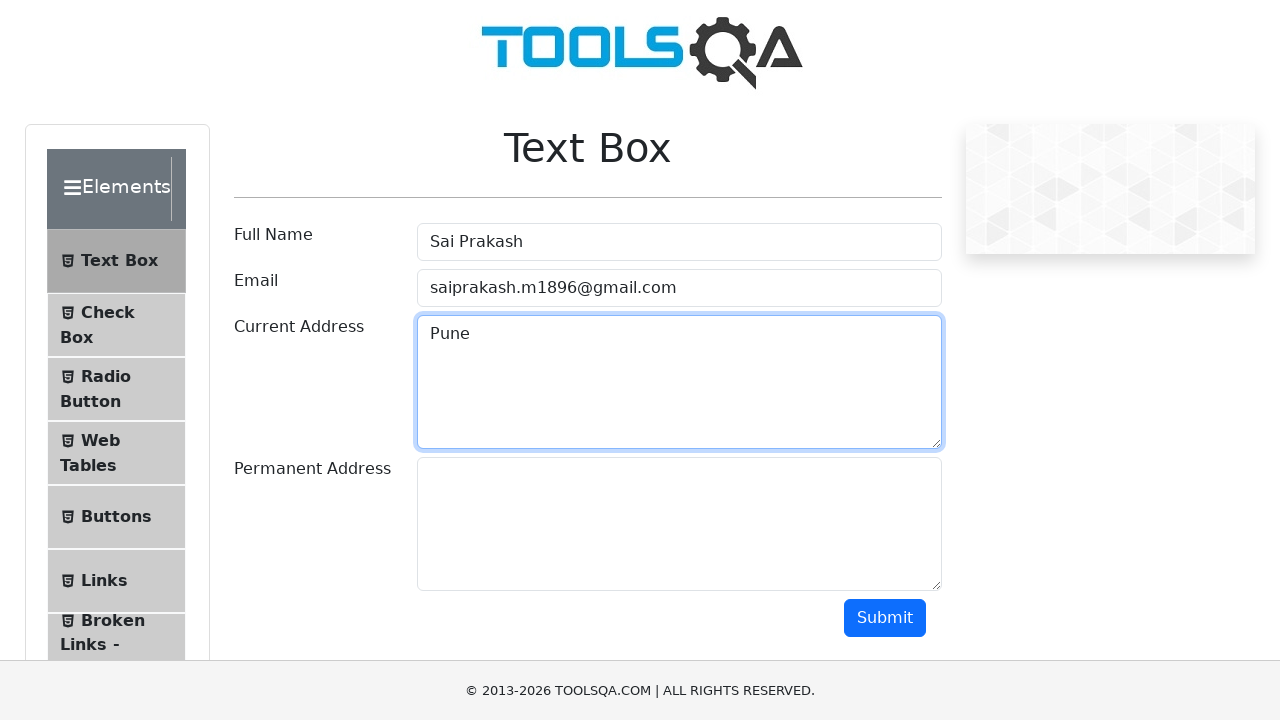

Selected all text in currentAddress using Ctrl+A
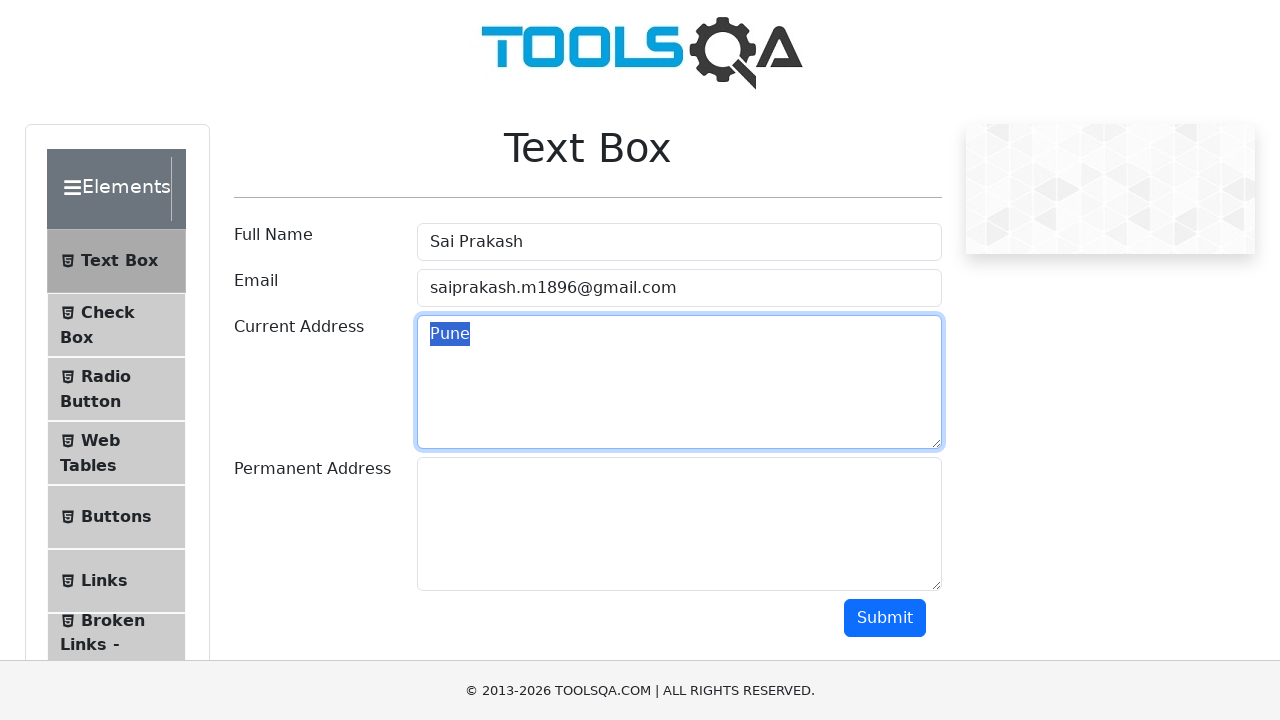

Copied currentAddress text using Ctrl+C
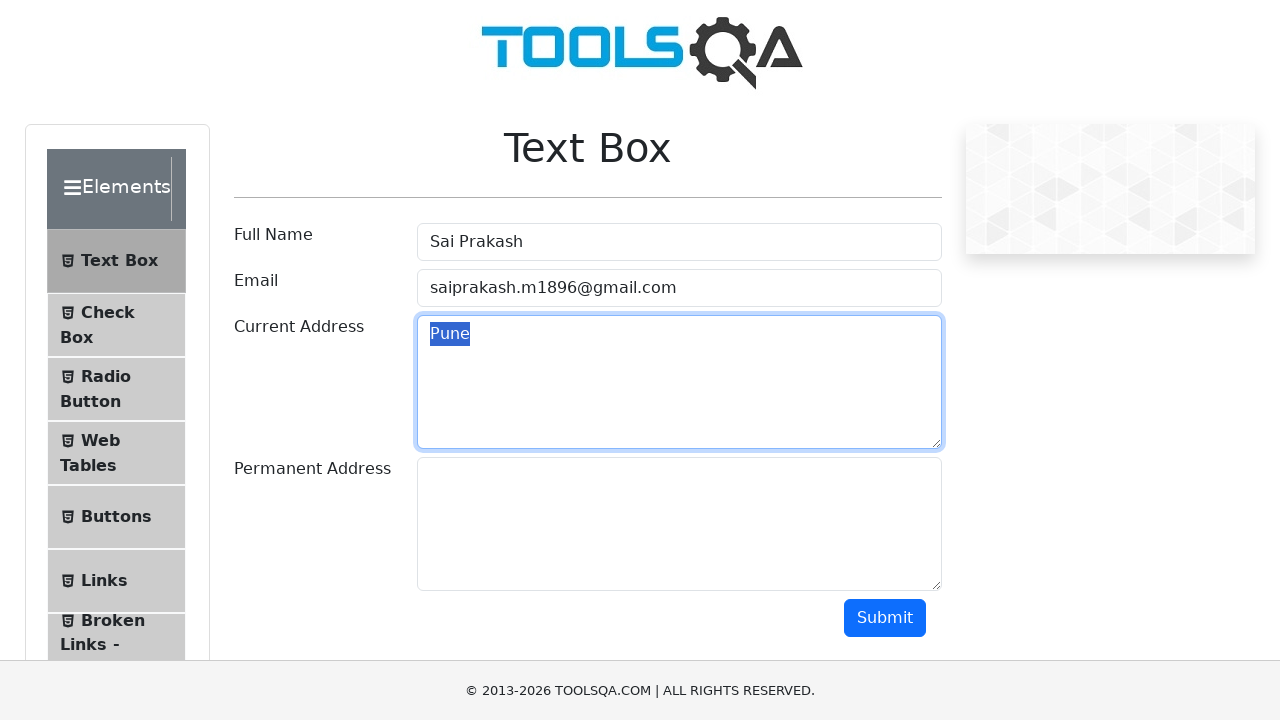

Clicked permanentAddress field to focus at (679, 524) on #permanentAddress
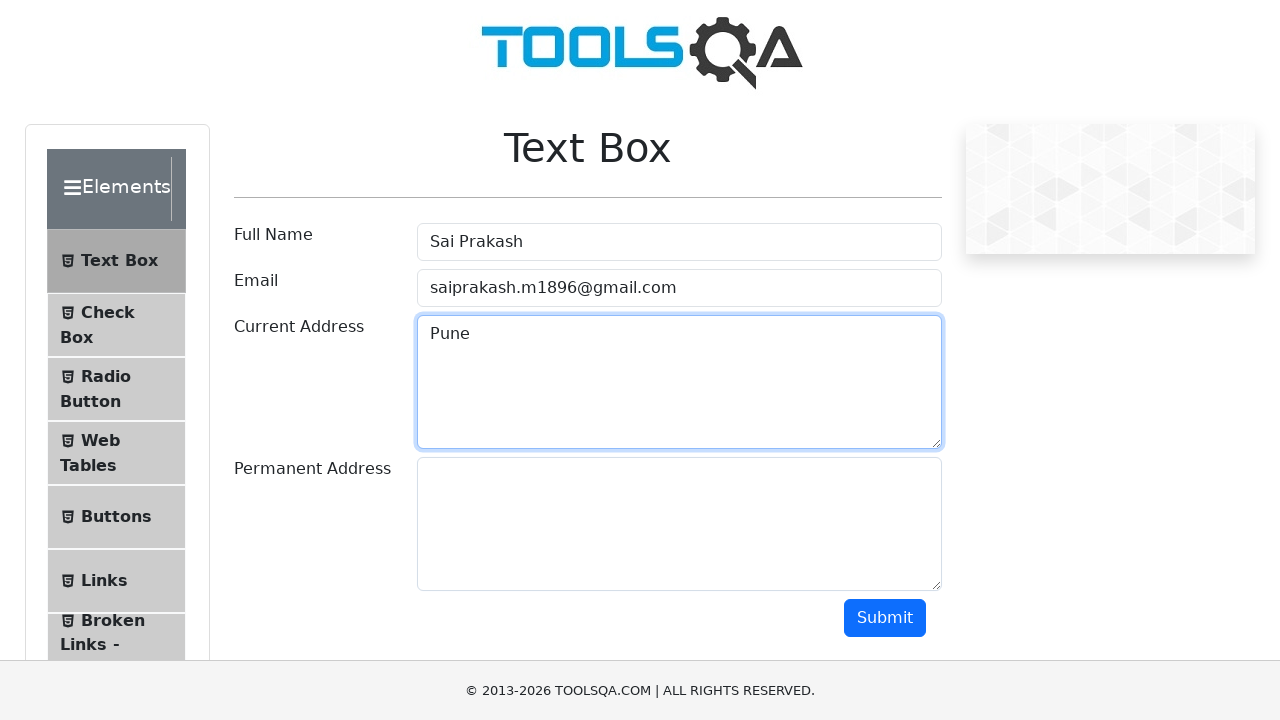

Pasted copied address into permanentAddress field using Ctrl+V
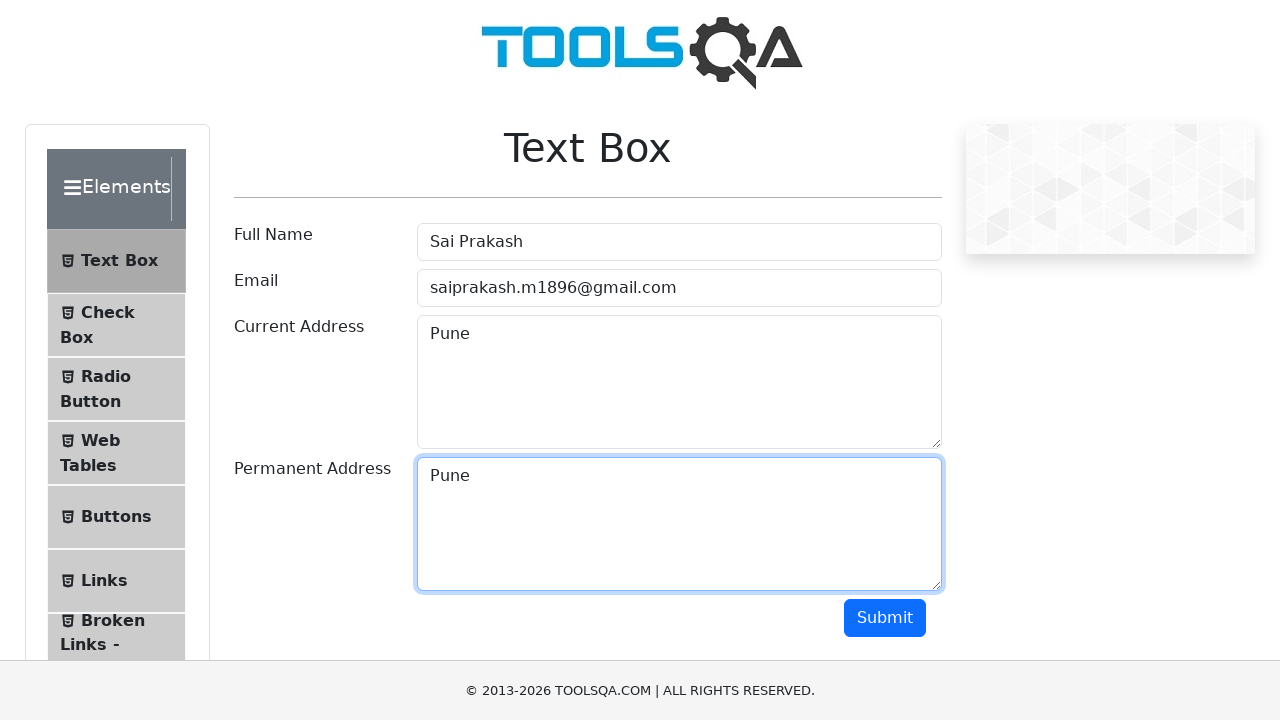

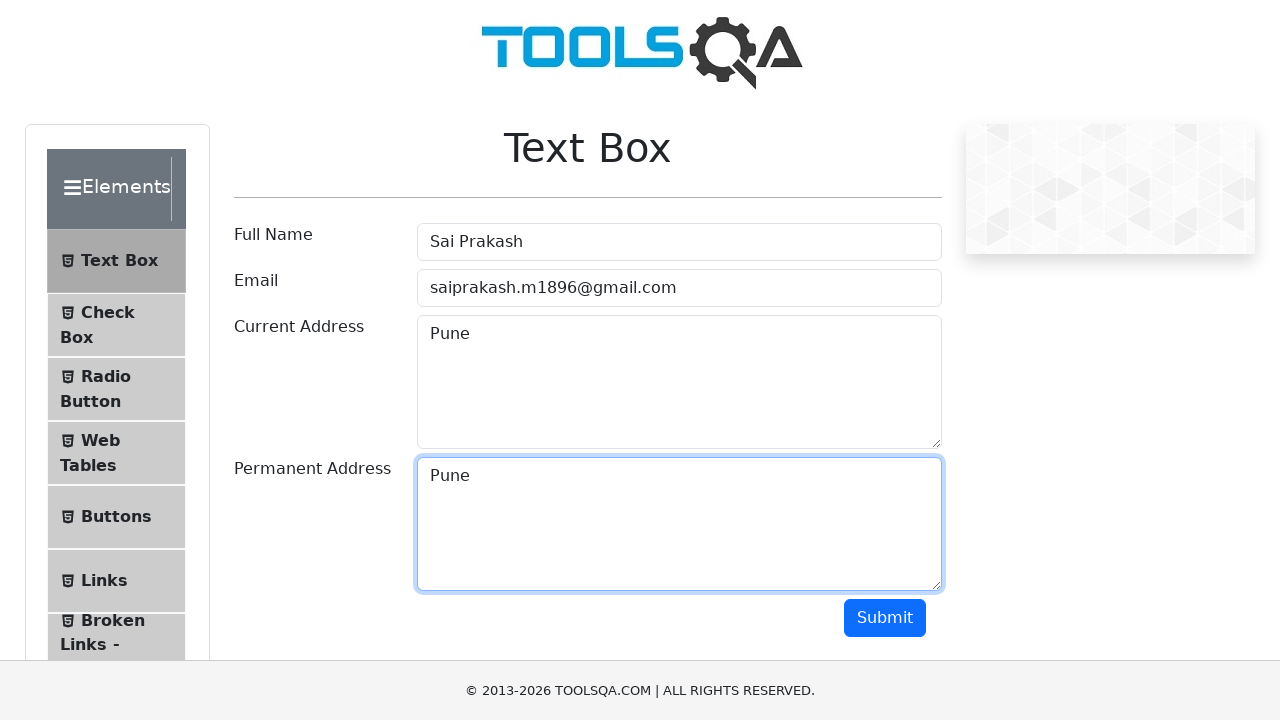